Tests jQuery UI accordion functionality by clicking on Section 2 and verifying that the expanded content contains the expected text "Sed non urna."

Starting URL: https://jqueryui.com/accordion/

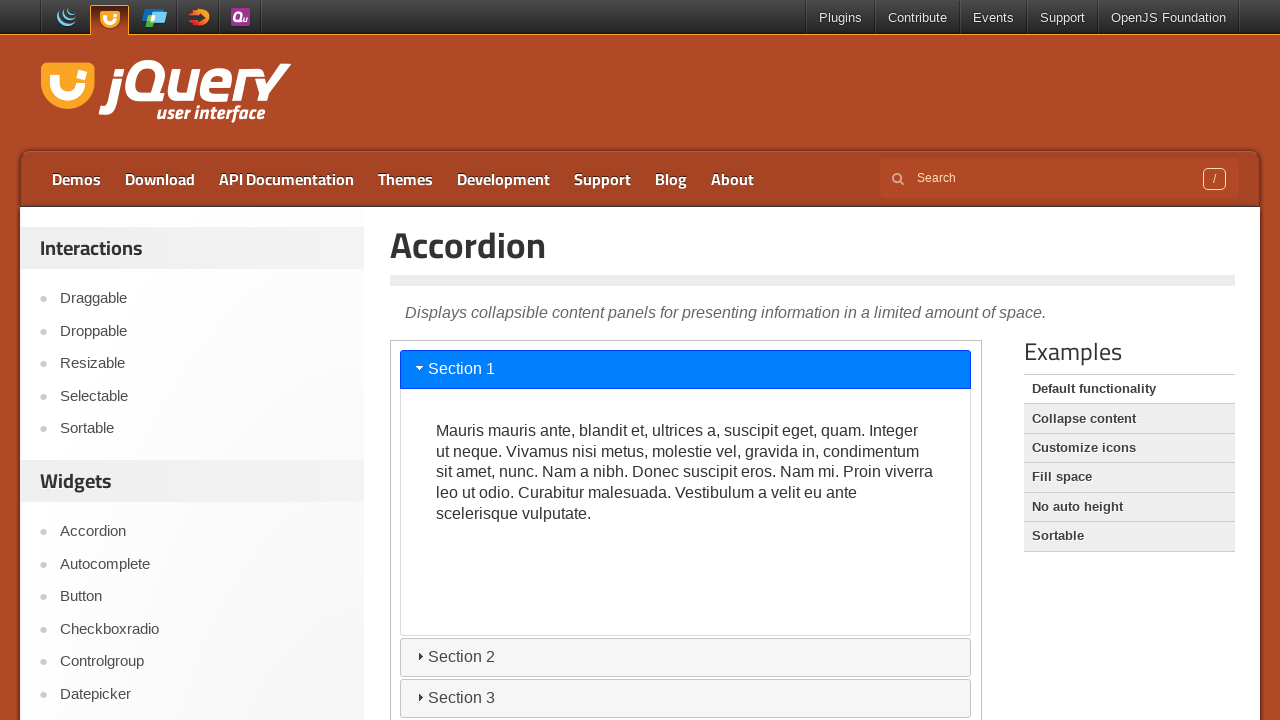

Located iframe containing accordion demo
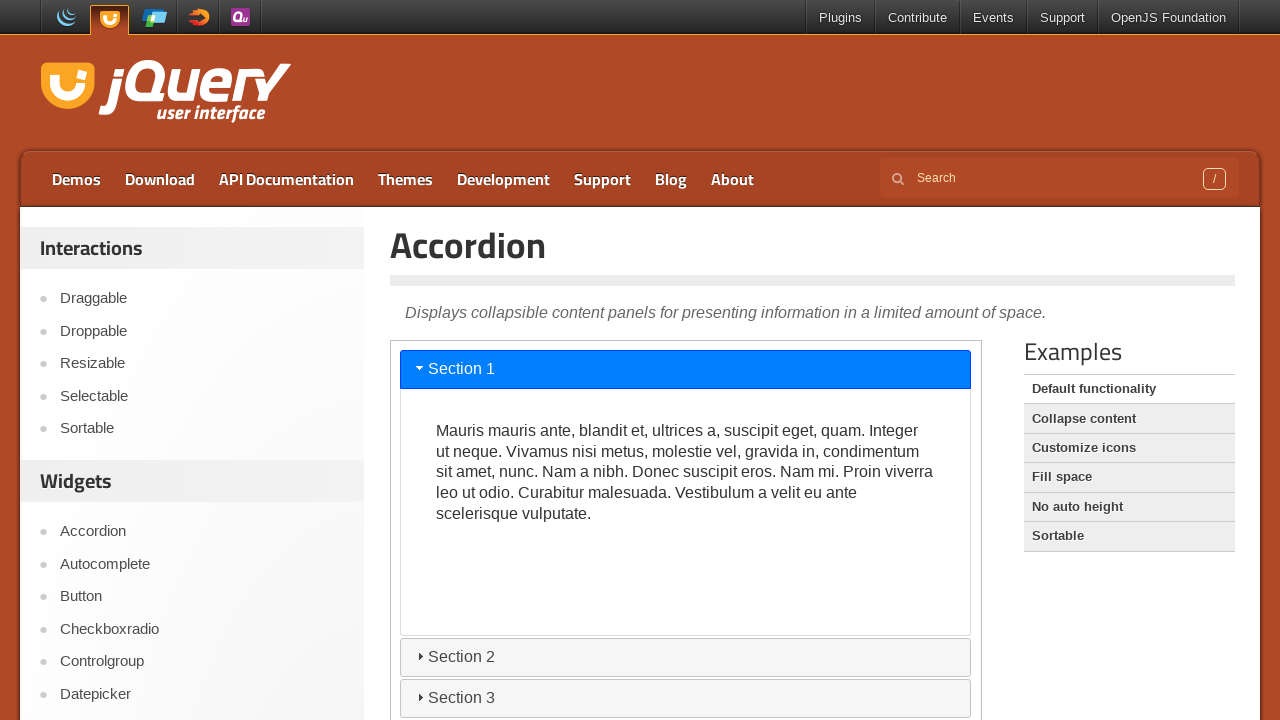

Clicked Section 2 accordion header at (686, 657) on iframe.demo-frame >> internal:control=enter-frame >> #ui-id-3
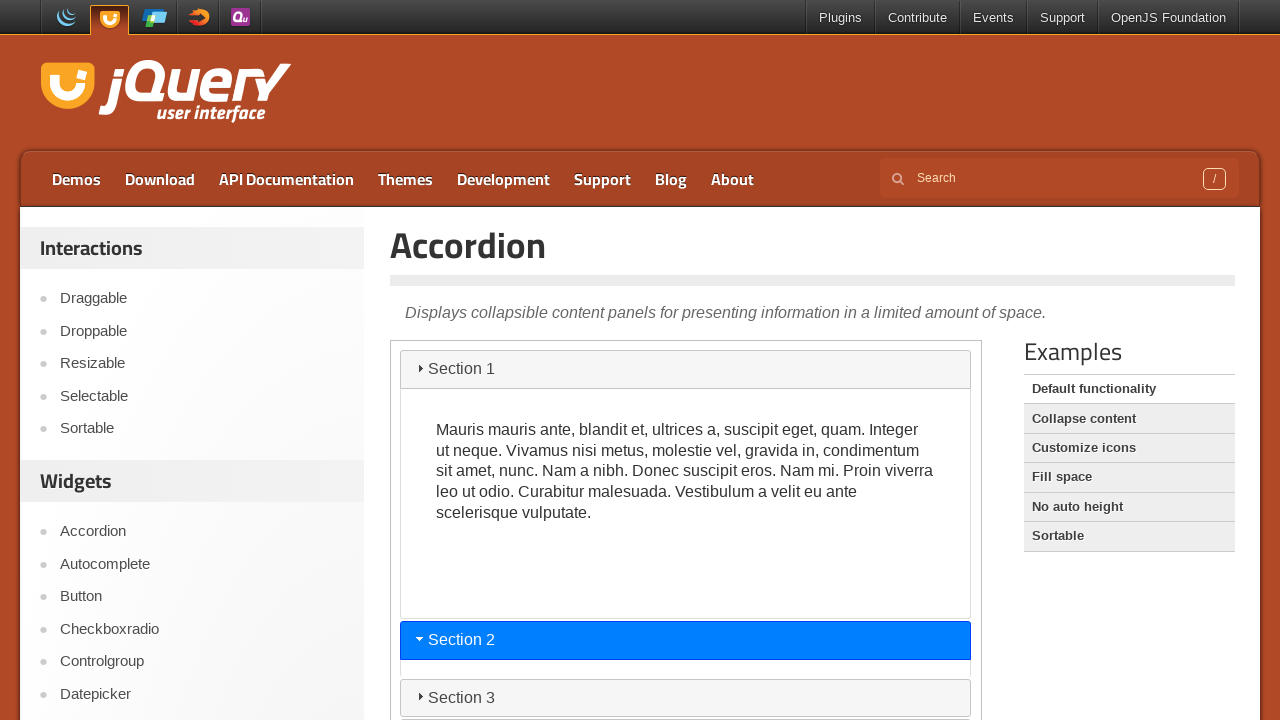

Accordion content became visible
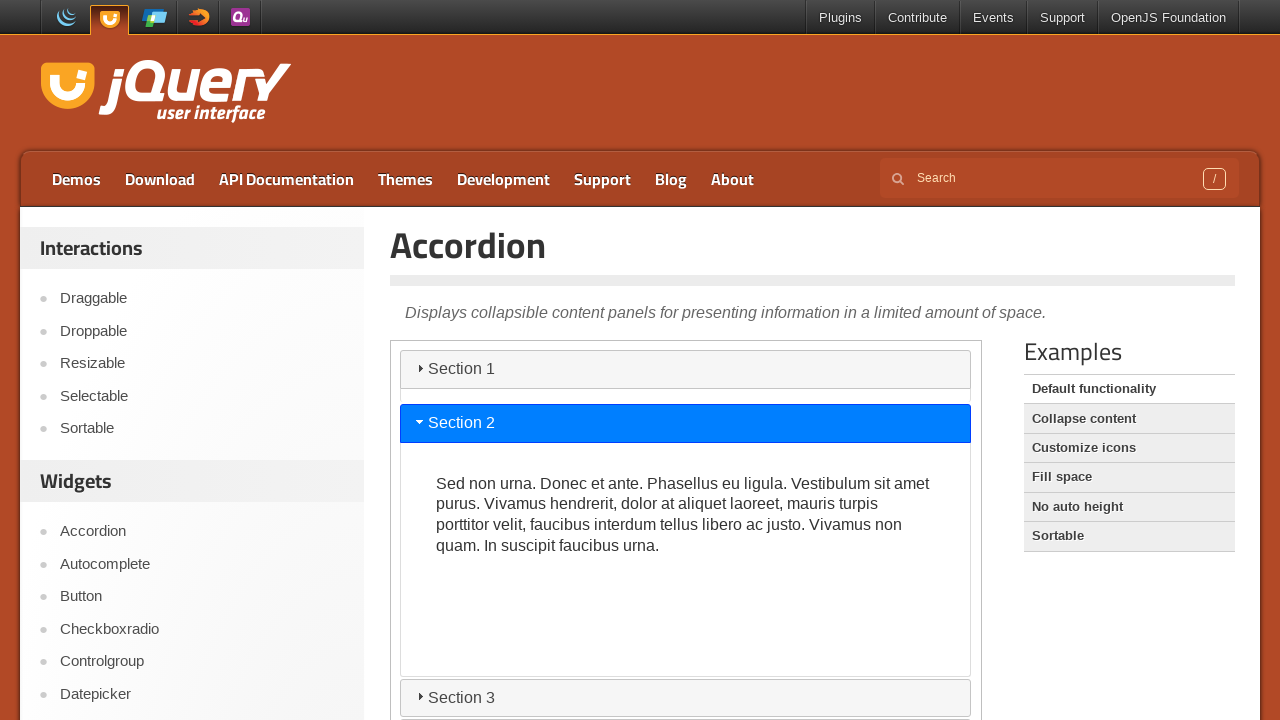

Retrieved accordion content text
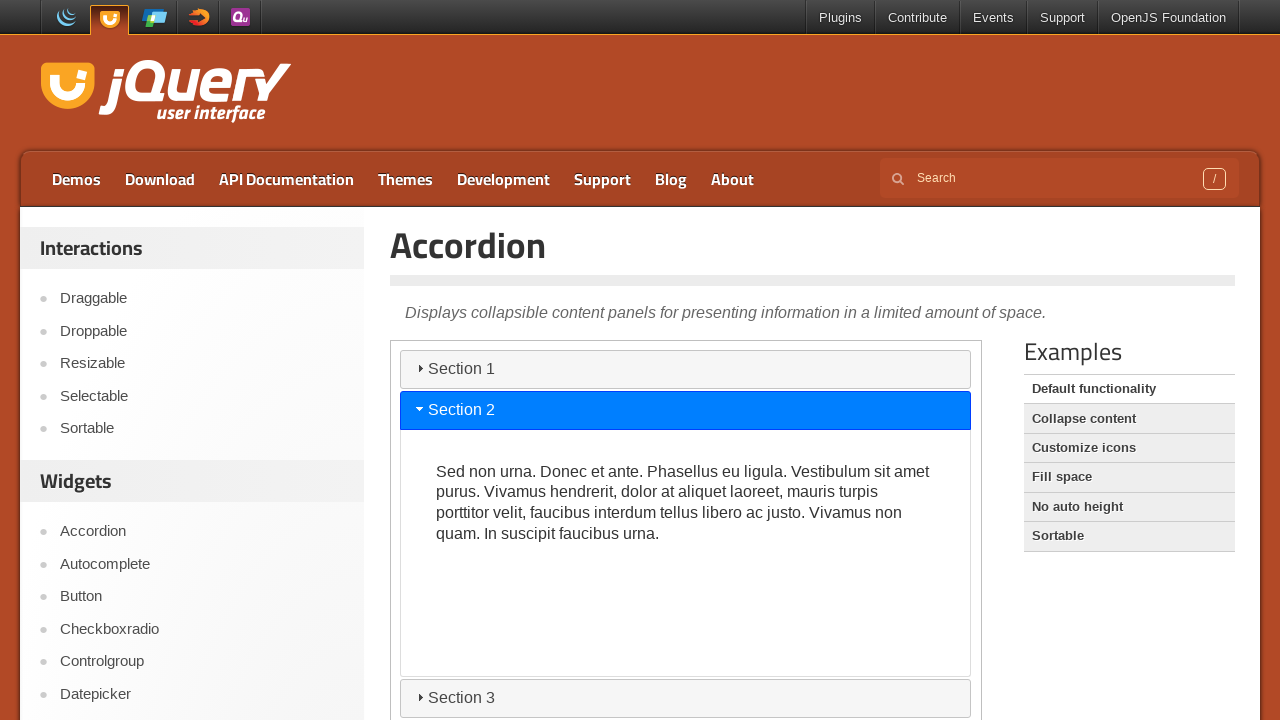

Verified accordion content contains 'Sed non urna.'
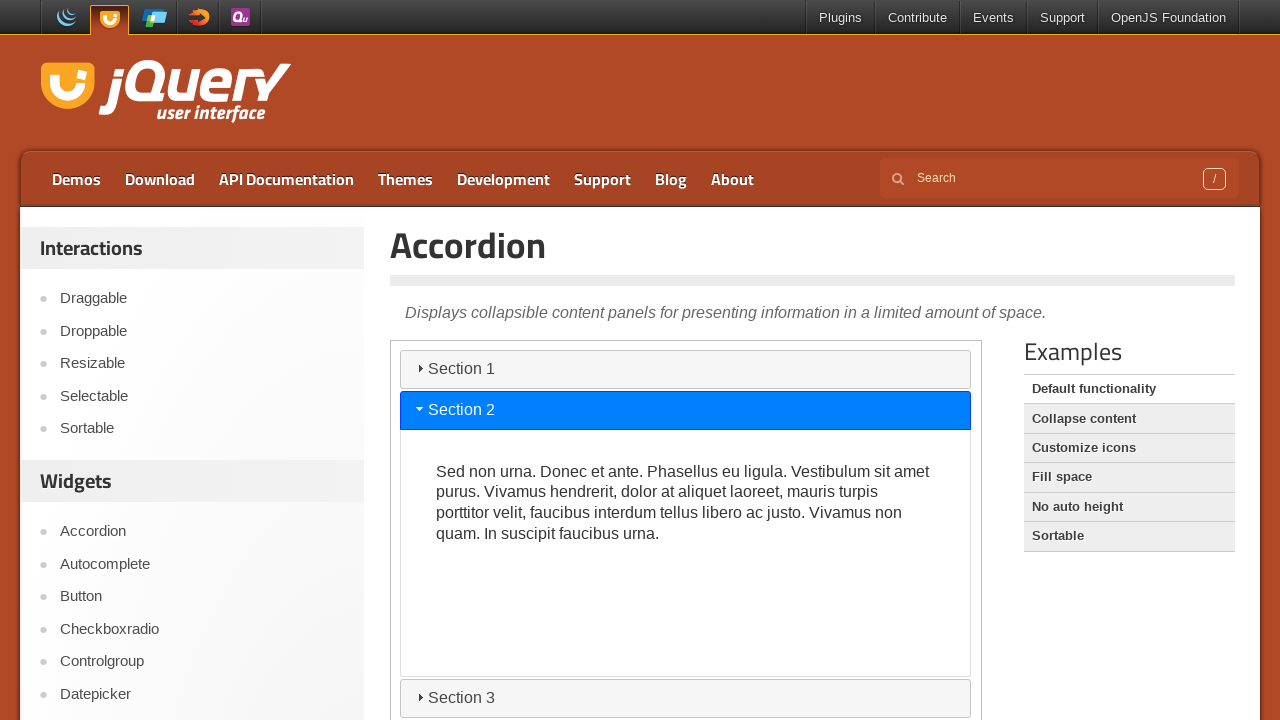

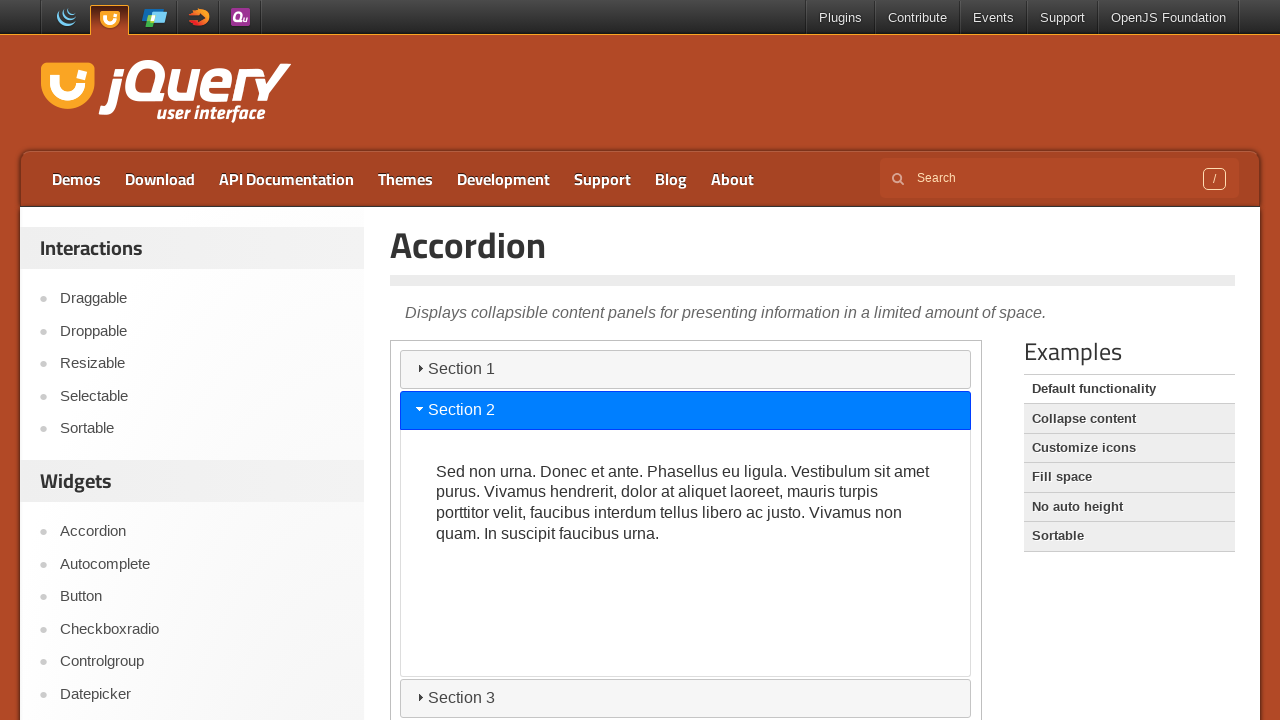